Navigates to a GitHub commit page and clicks on the Pull requests tab to view the pull requests list

Starting URL: https://github.com/miguelcoca/SelSimpleDemo/commit/4a8f0ff5e879d687b24c9b39f17ffdf6358c6952

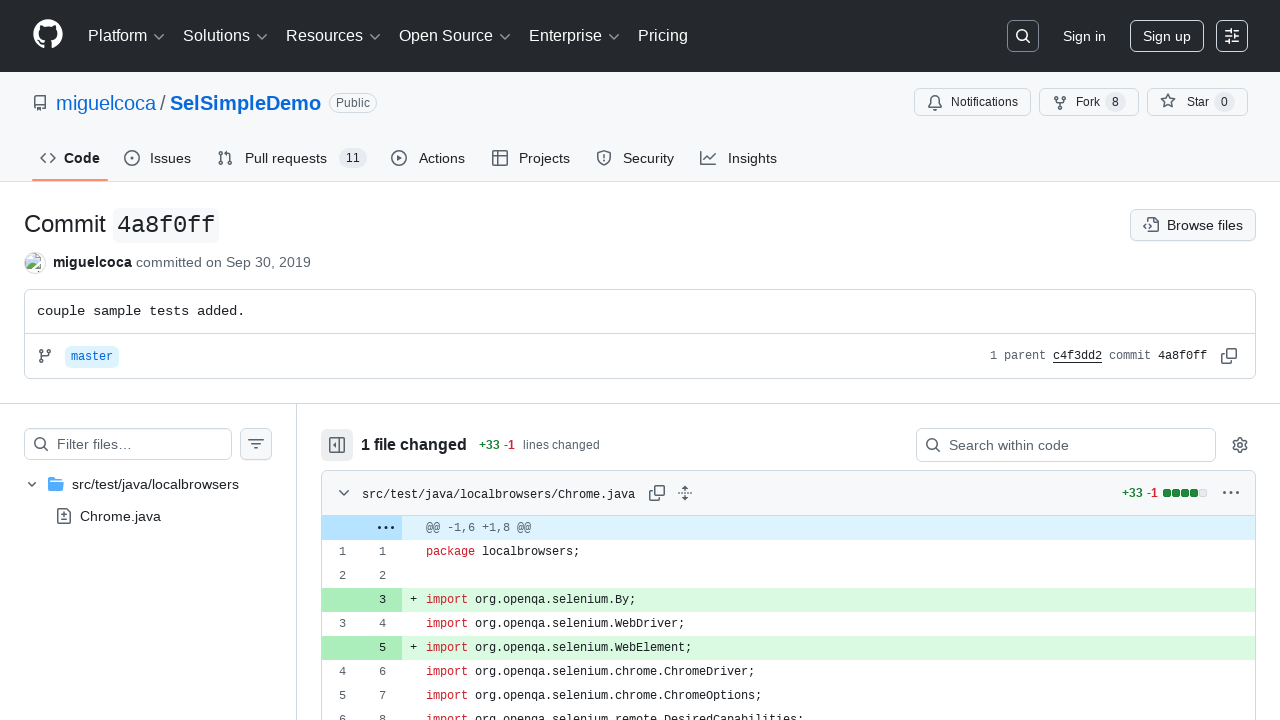

Navigated to GitHub commit page
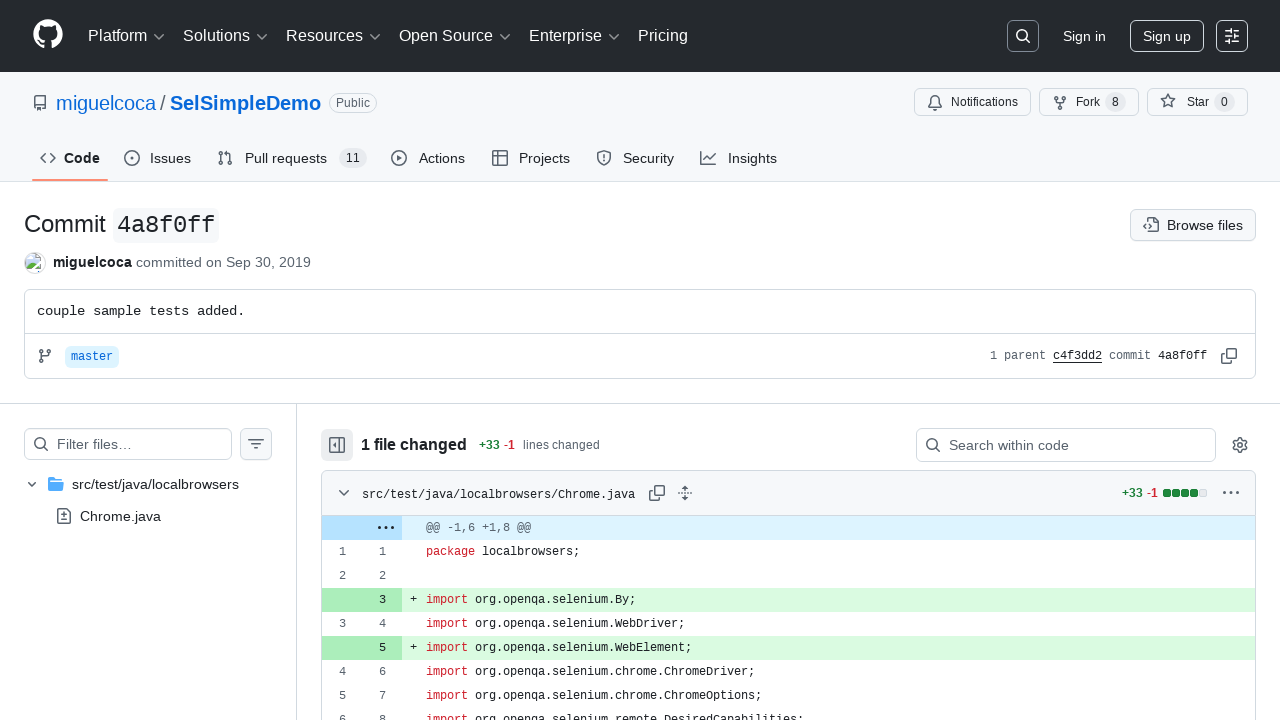

Clicked on Pull requests tab at (286, 158) on xpath=//span[text()='Pull requests']
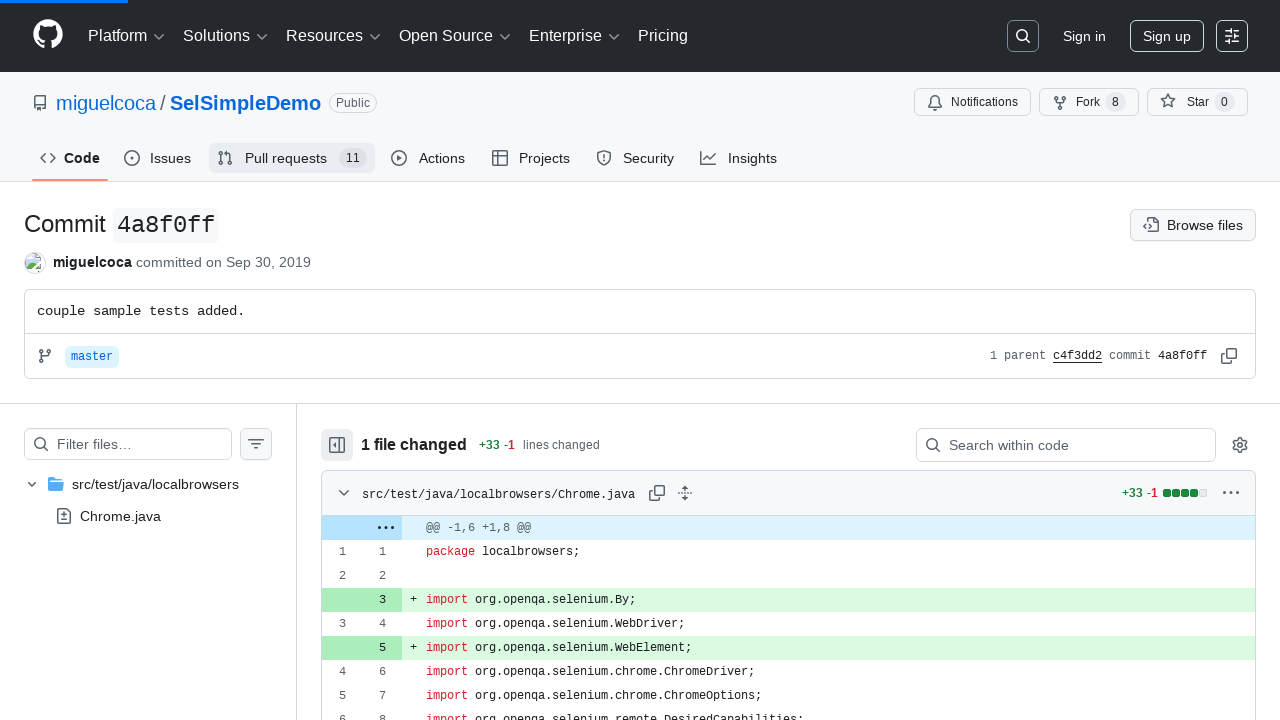

Pull requests list loaded successfully
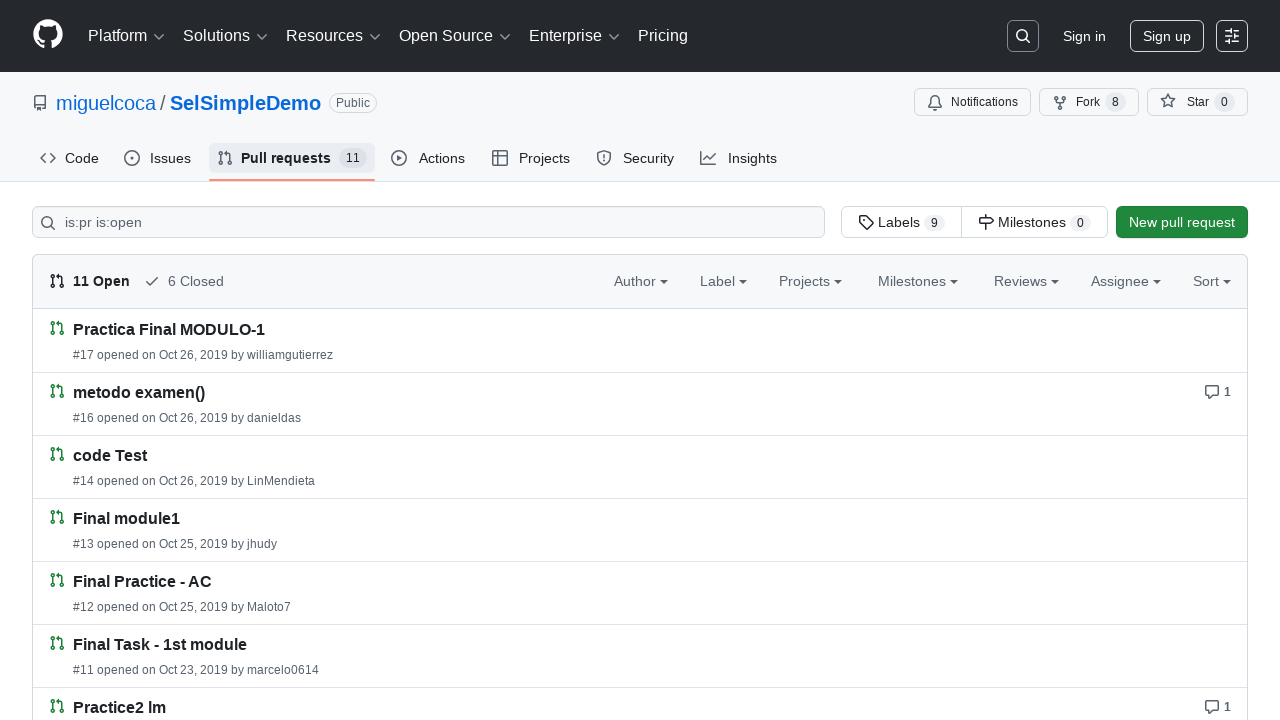

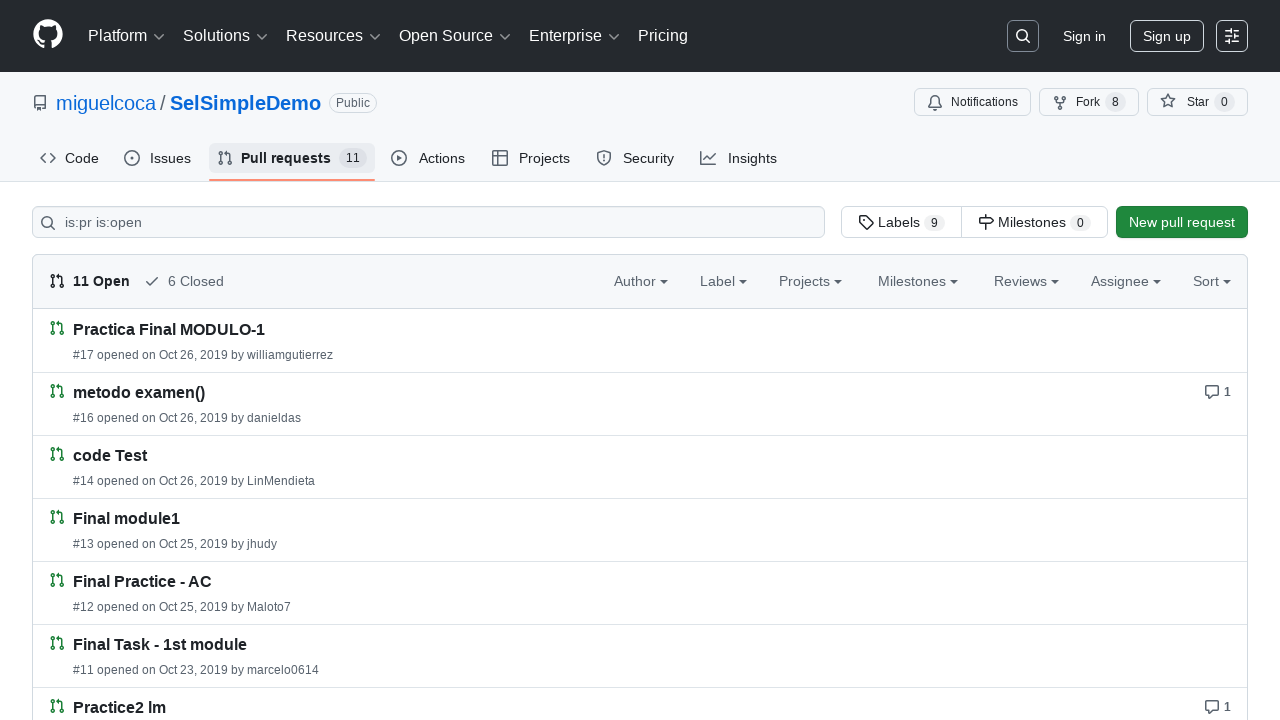